Navigates to Rahul Shetty Academy website and retrieves the page title and current URL to verify the page loaded correctly

Starting URL: https://rahulshettyacademy.com

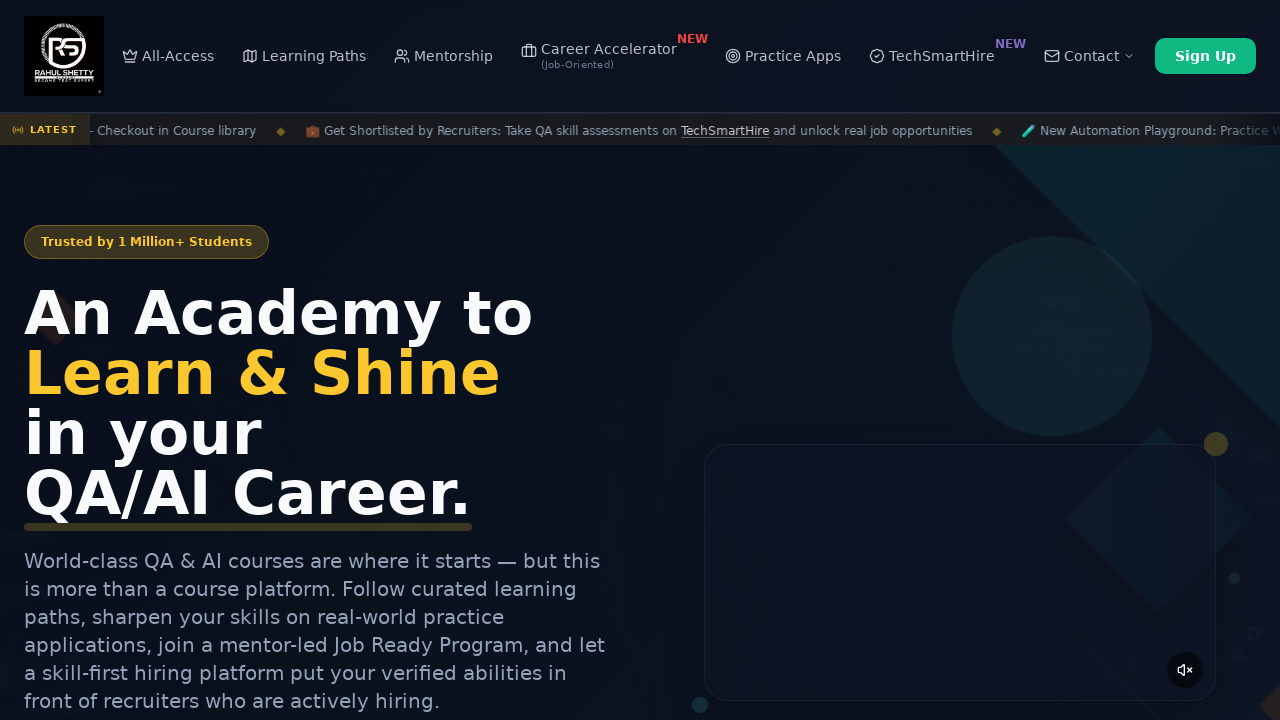

Waited for page DOM content to load
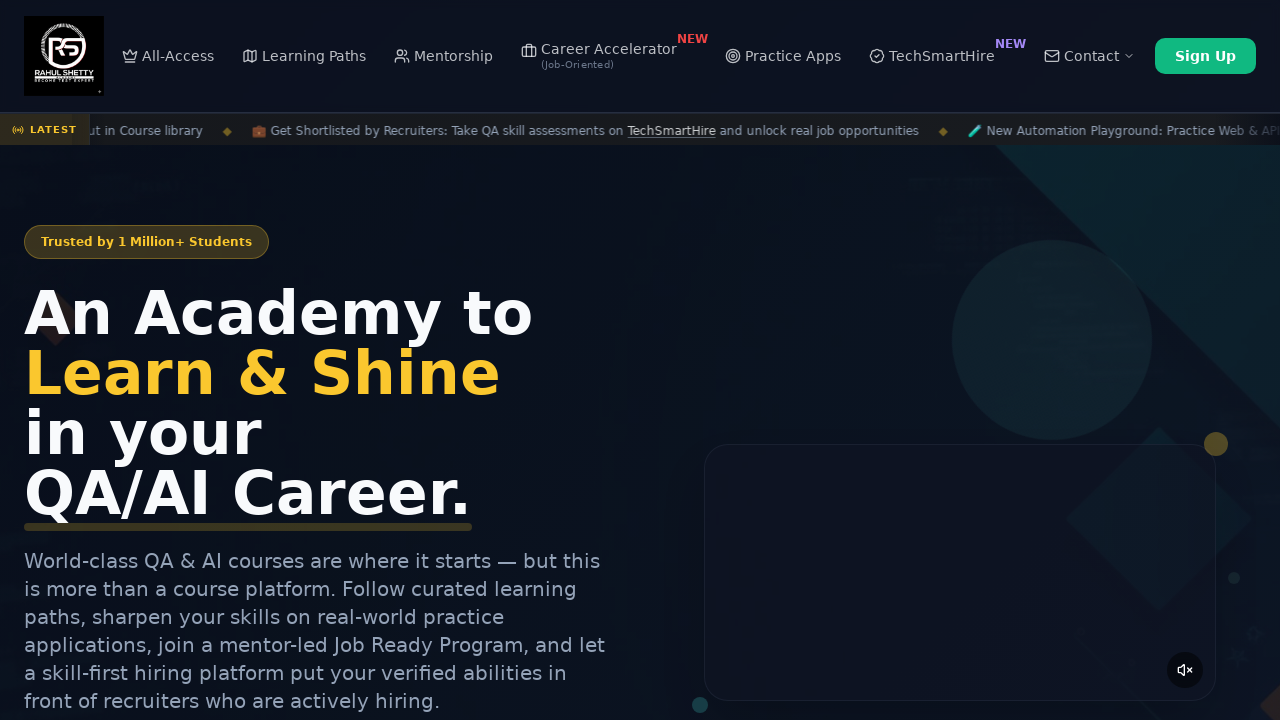

Retrieved page title: Rahul Shetty Academy | QA Automation, Playwright, AI Testing & Online Training
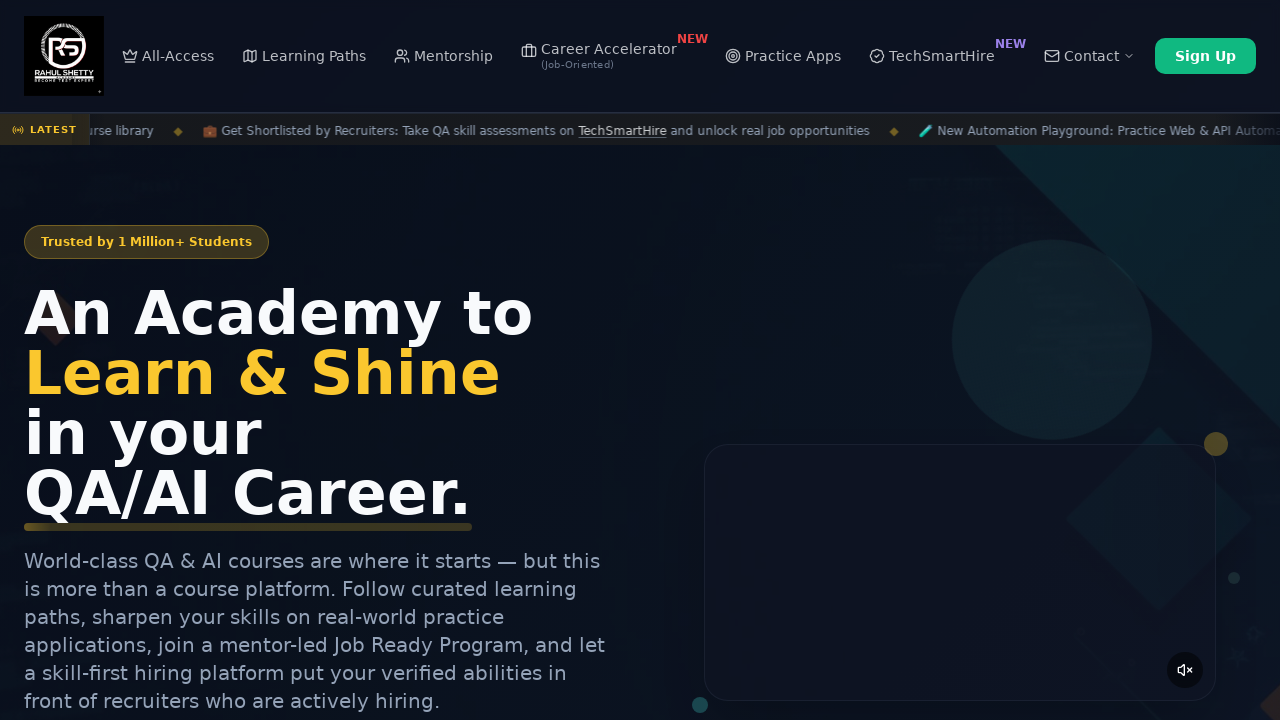

Retrieved current URL: https://rahulshettyacademy.com/
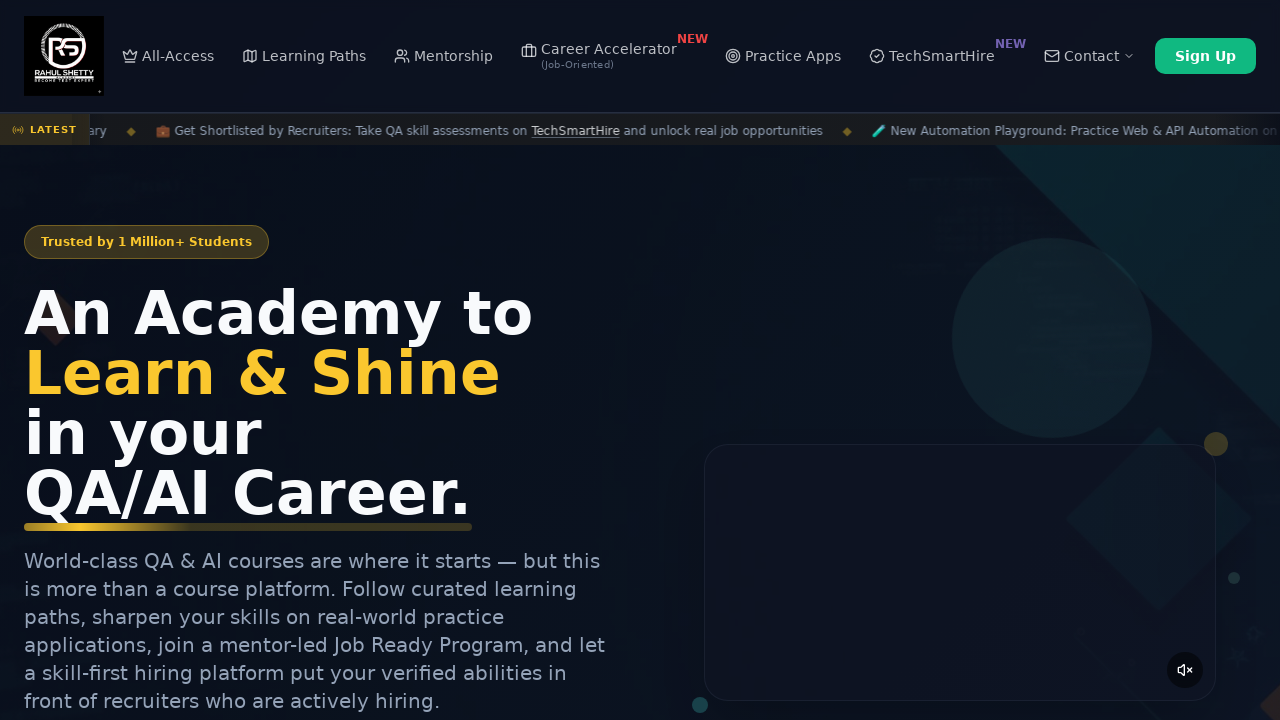

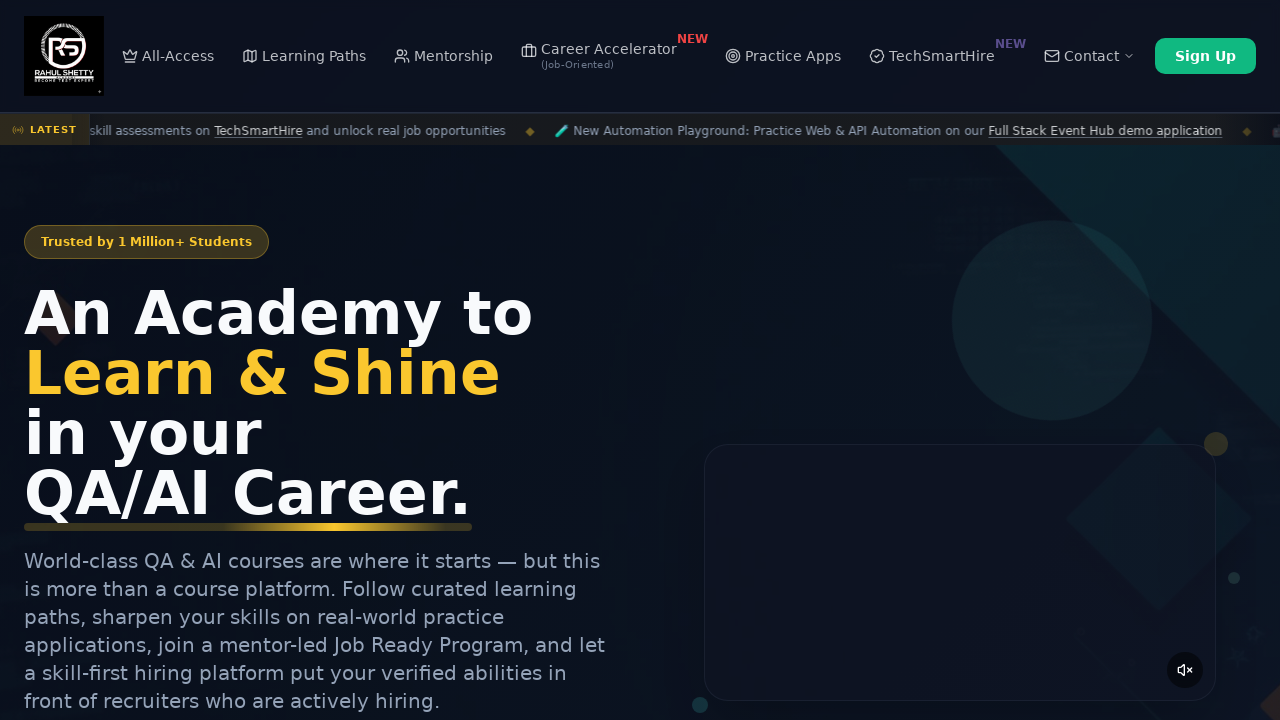